Tests alert handling functionality by triggering different types of alerts, verifying their text content, and accepting or dismissing them

Starting URL: https://rahulshettyacademy.com/AutomationPractice/

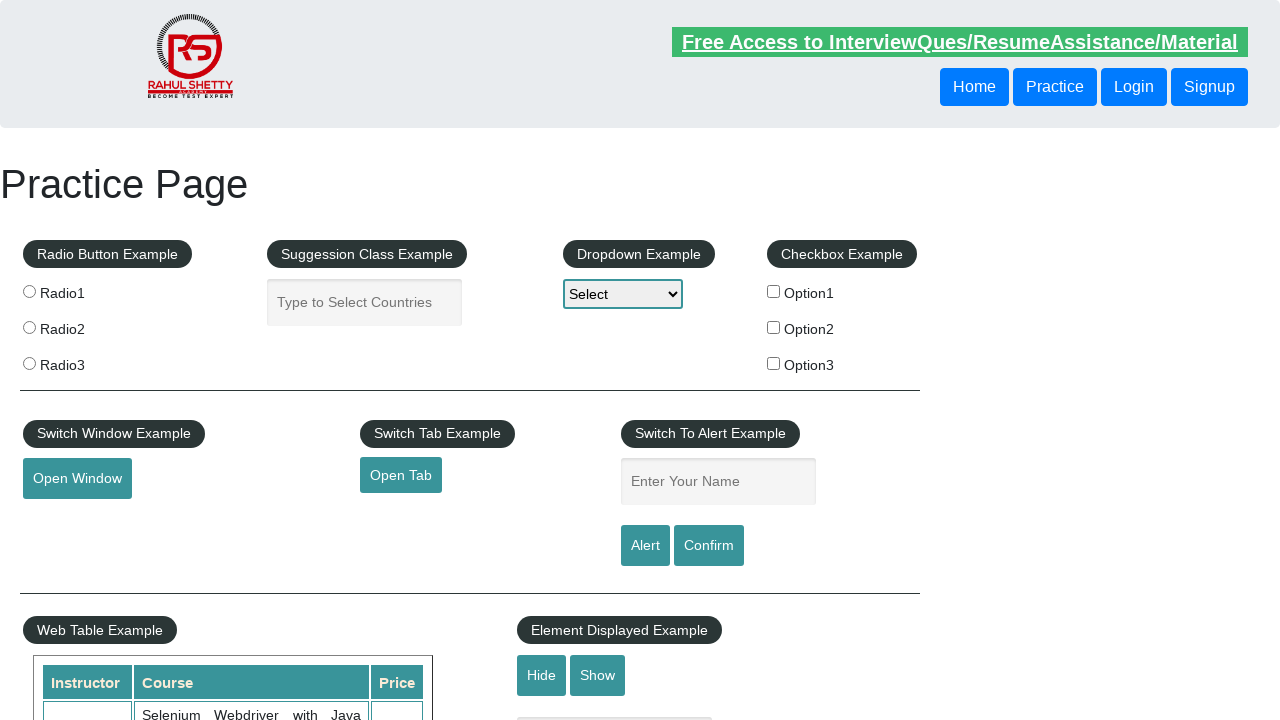

Filled name field with 'Vishnu' on #name
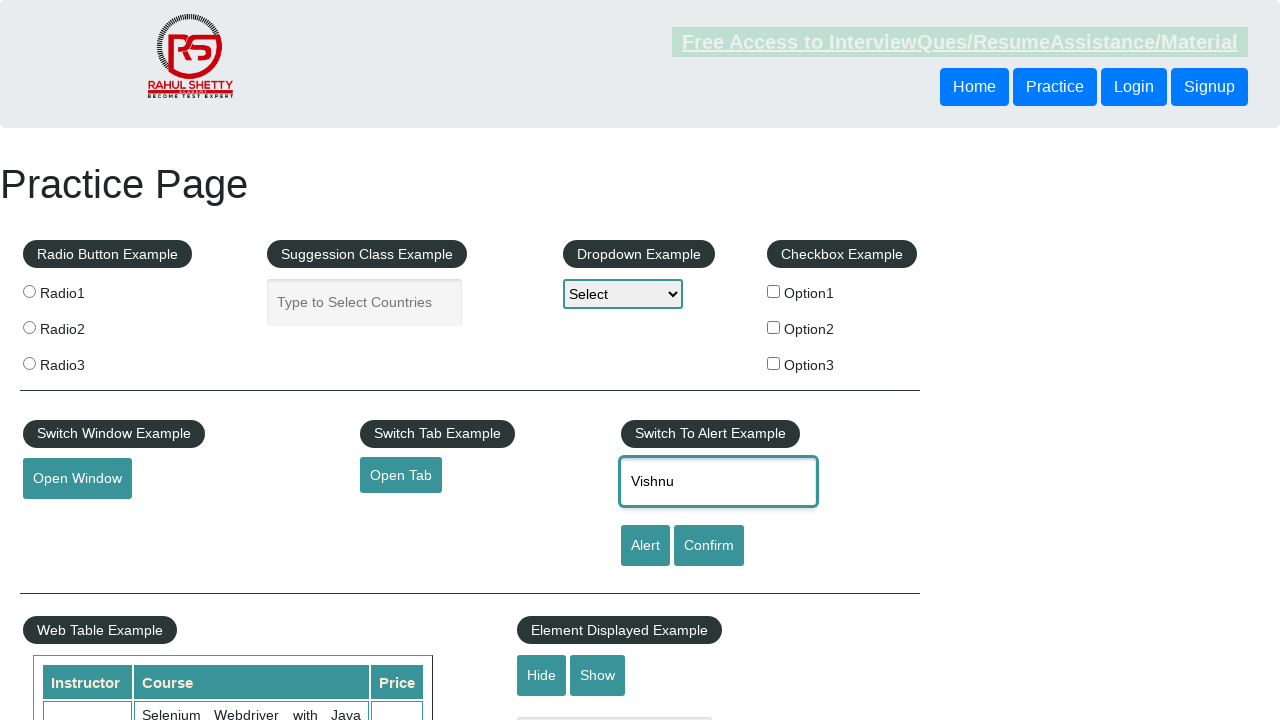

Clicked alert button to trigger alert dialog at (645, 546) on #alertbtn
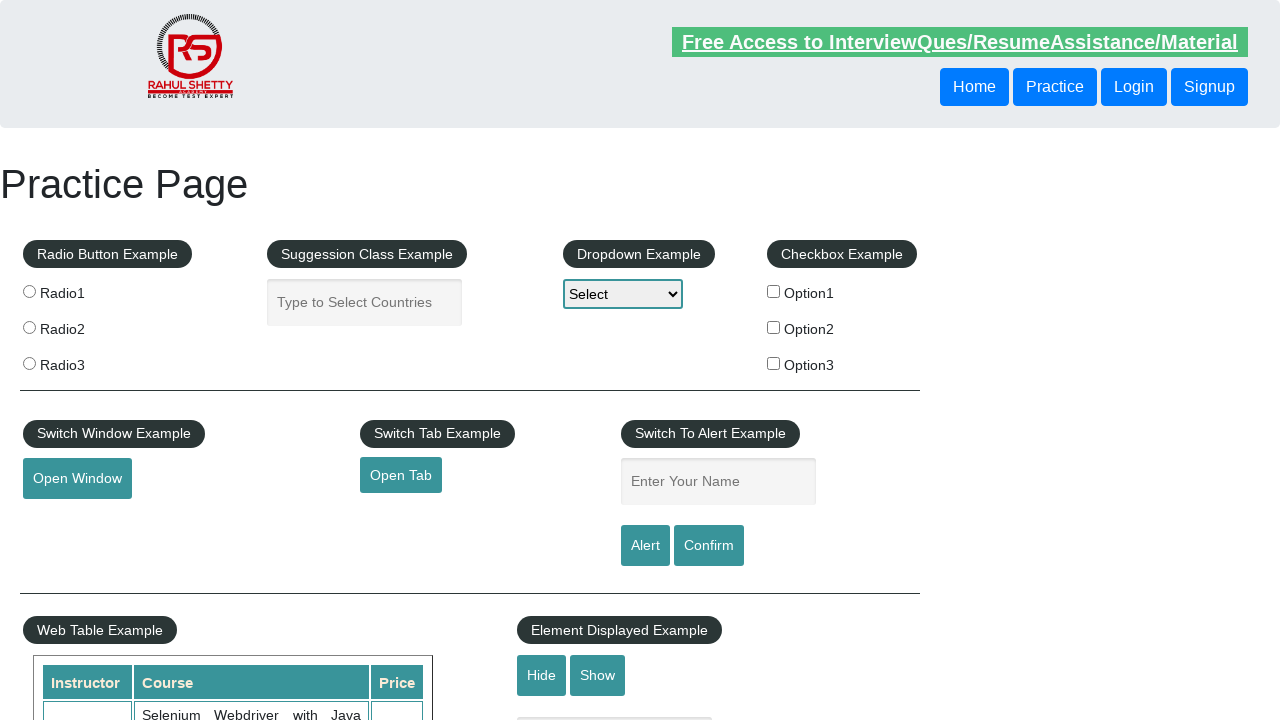

Set up alert handler and accepted alert dialog
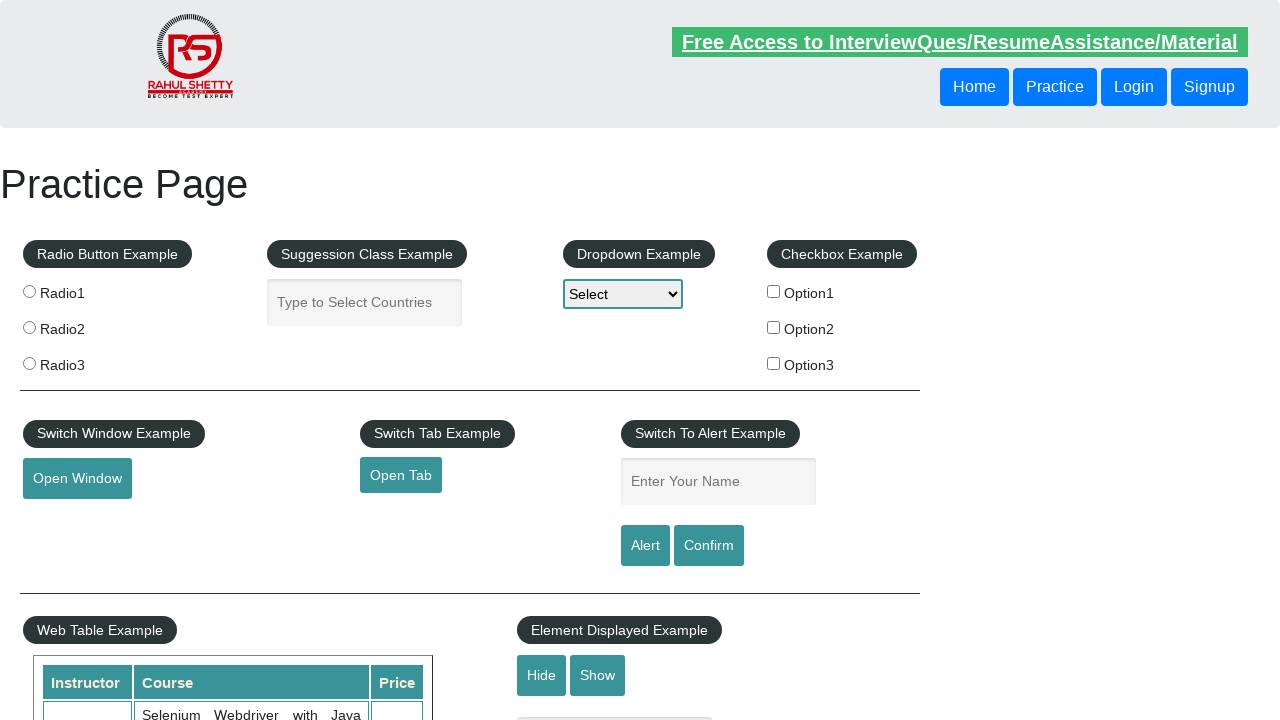

Clicked confirm button to trigger confirmation dialog at (709, 546) on #confirmbtn
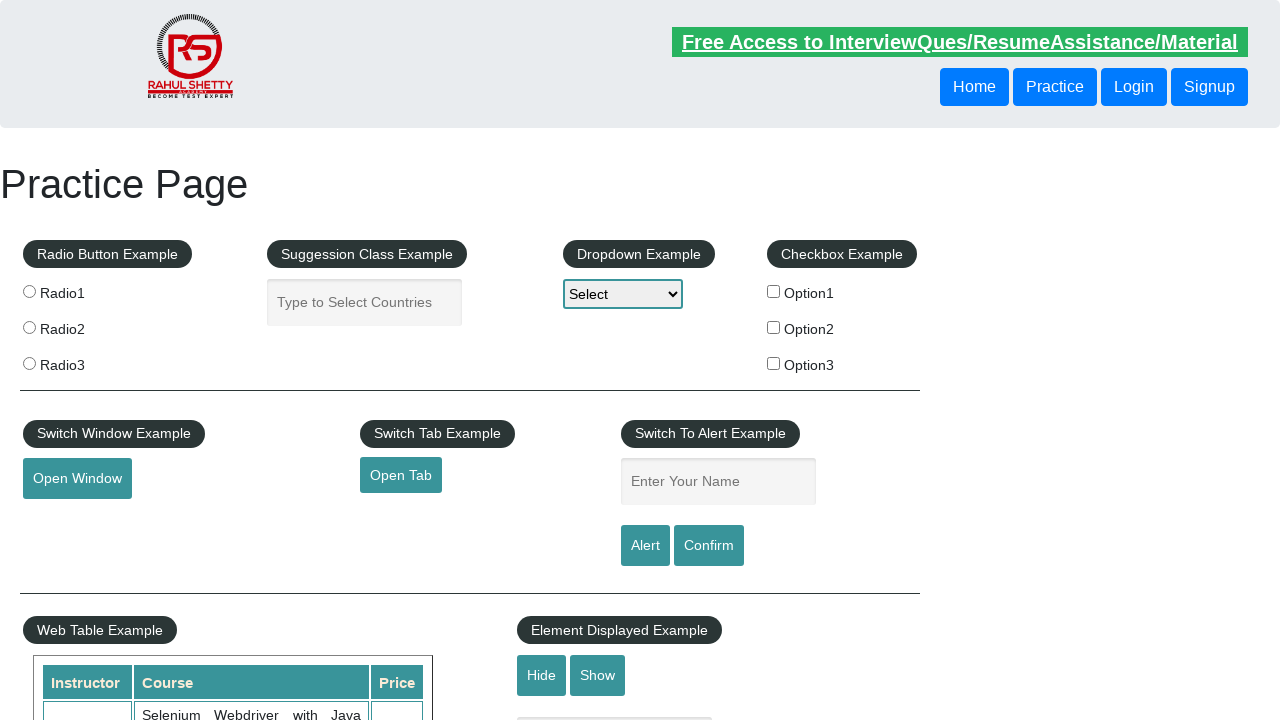

Set up confirmation handler and dismissed confirmation dialog
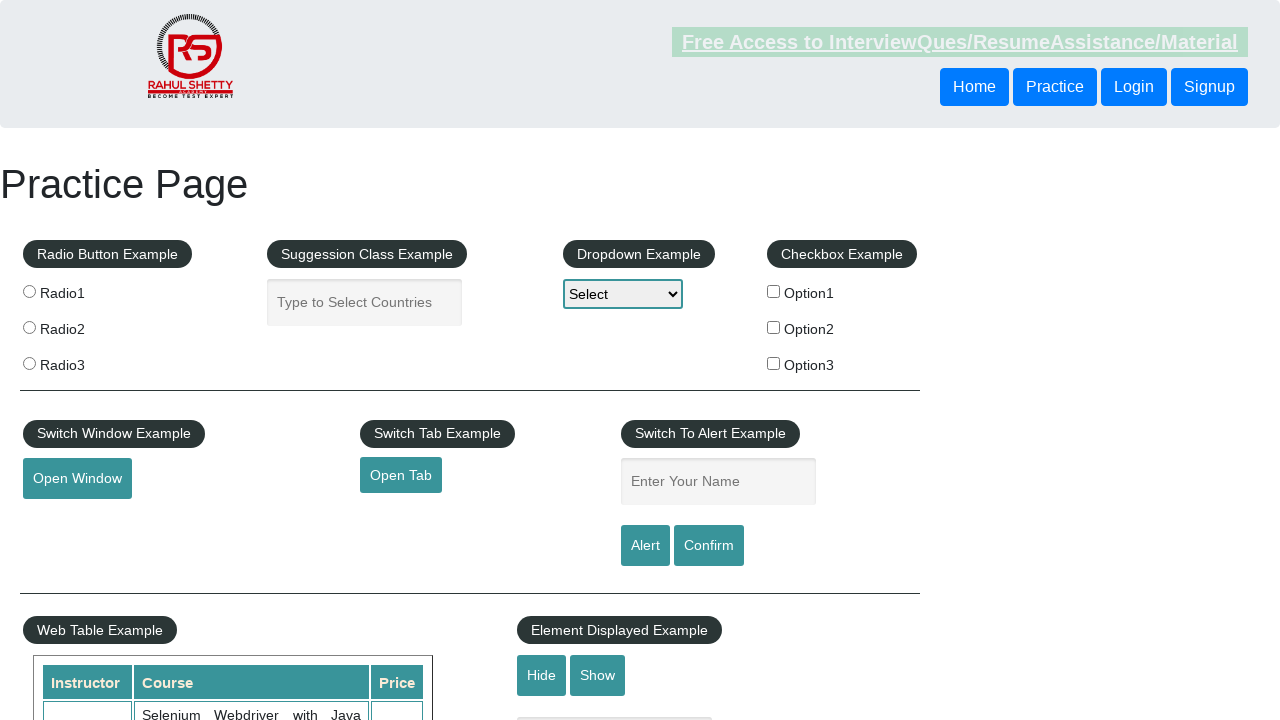

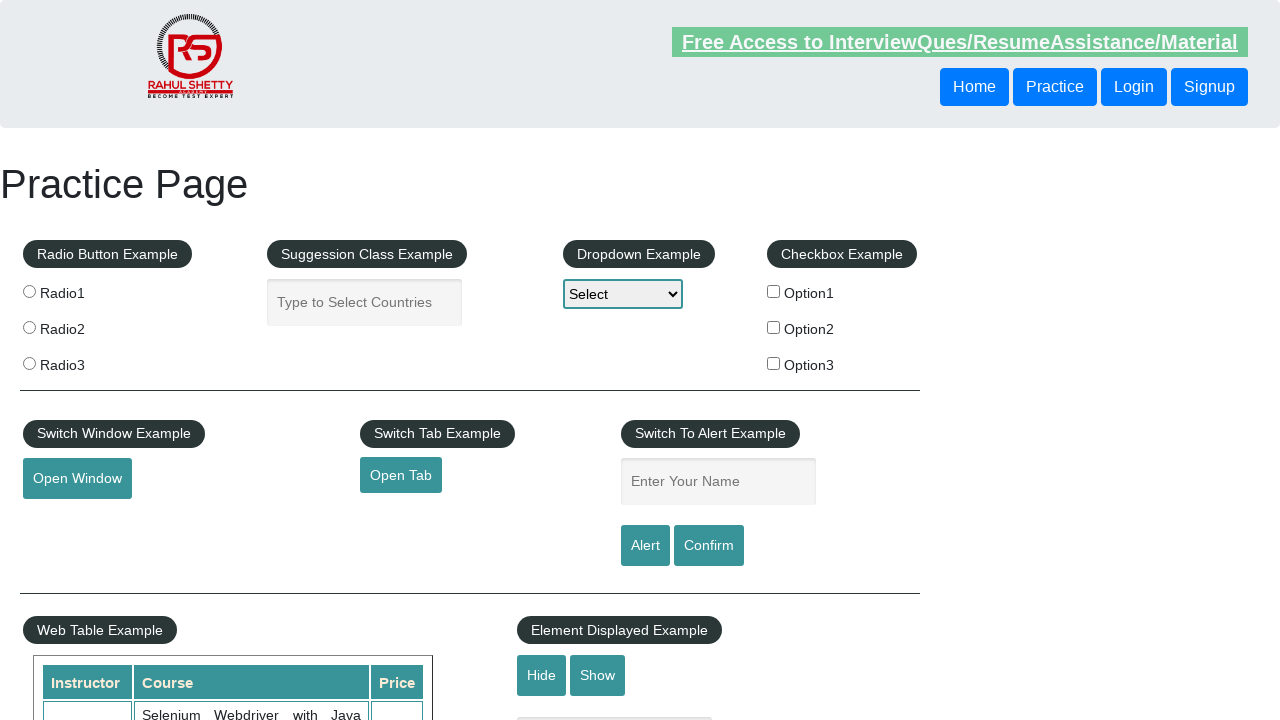